Tests that clicking the Add Element button creates a new Delete button on the page.

Starting URL: https://the-internet.herokuapp.com/add_remove_elements/

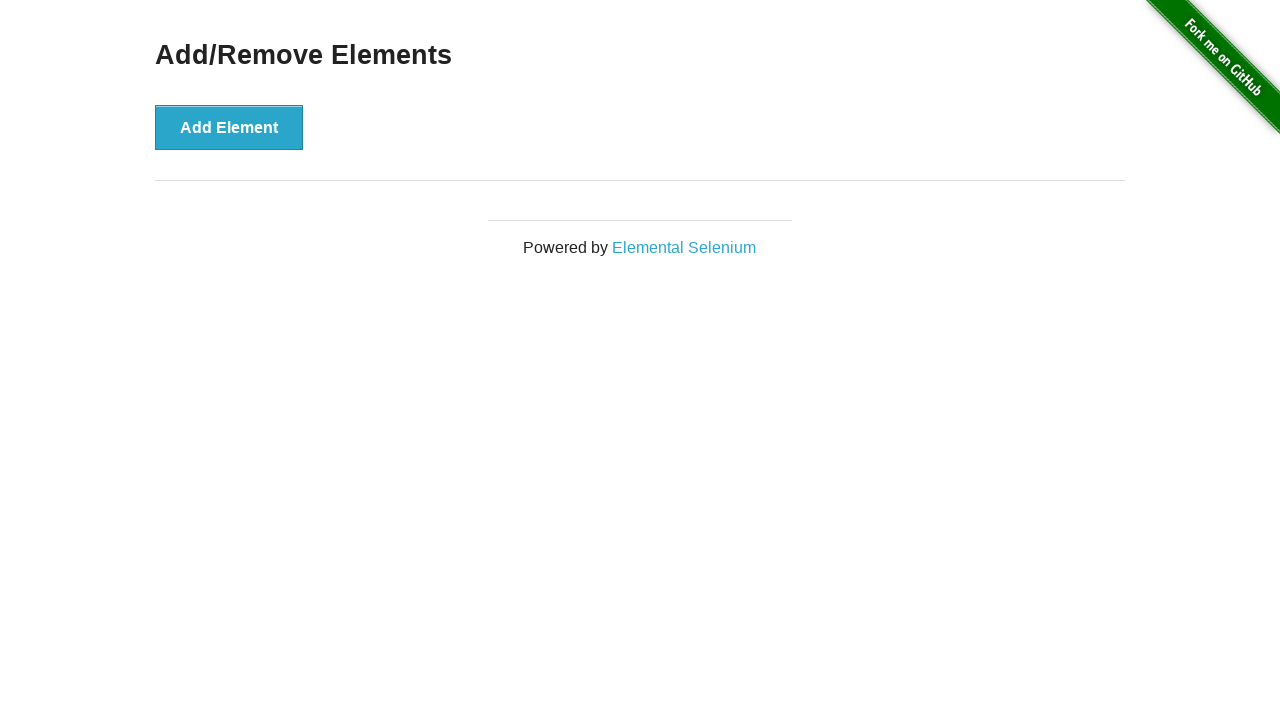

Clicked the Add Element button at (229, 127) on button:has-text('Add Element')
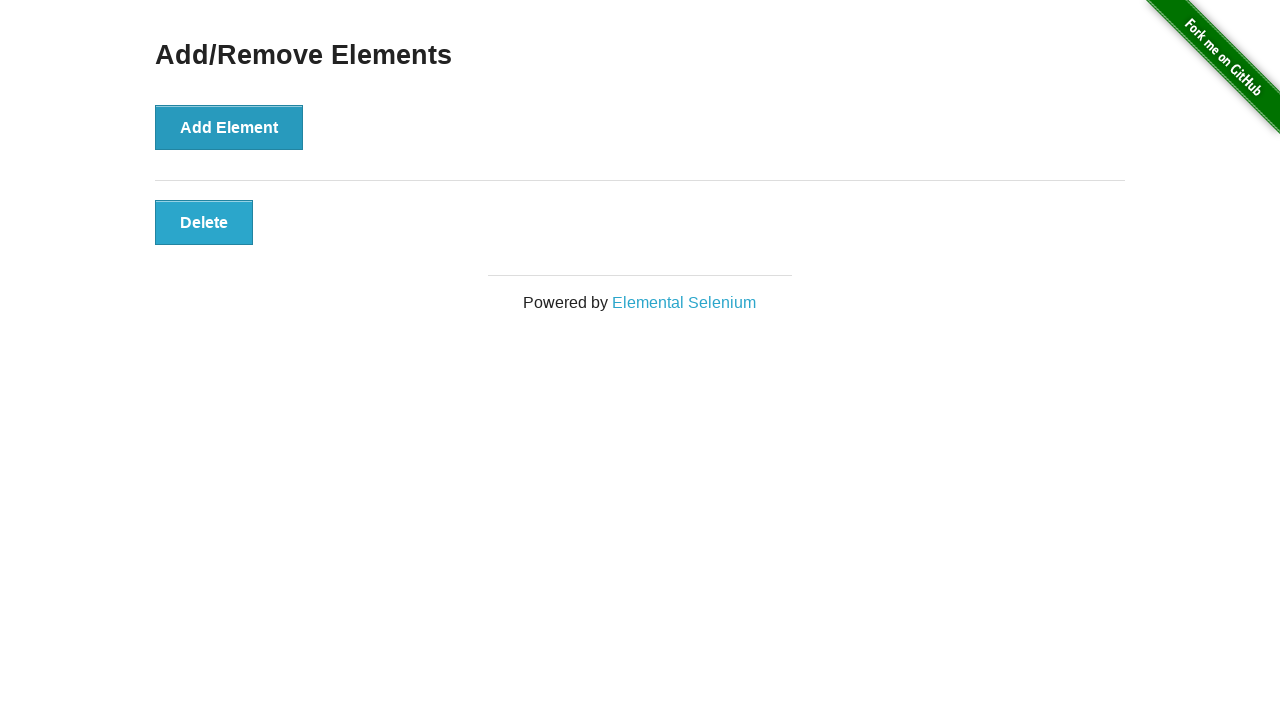

Located delete buttons on the page
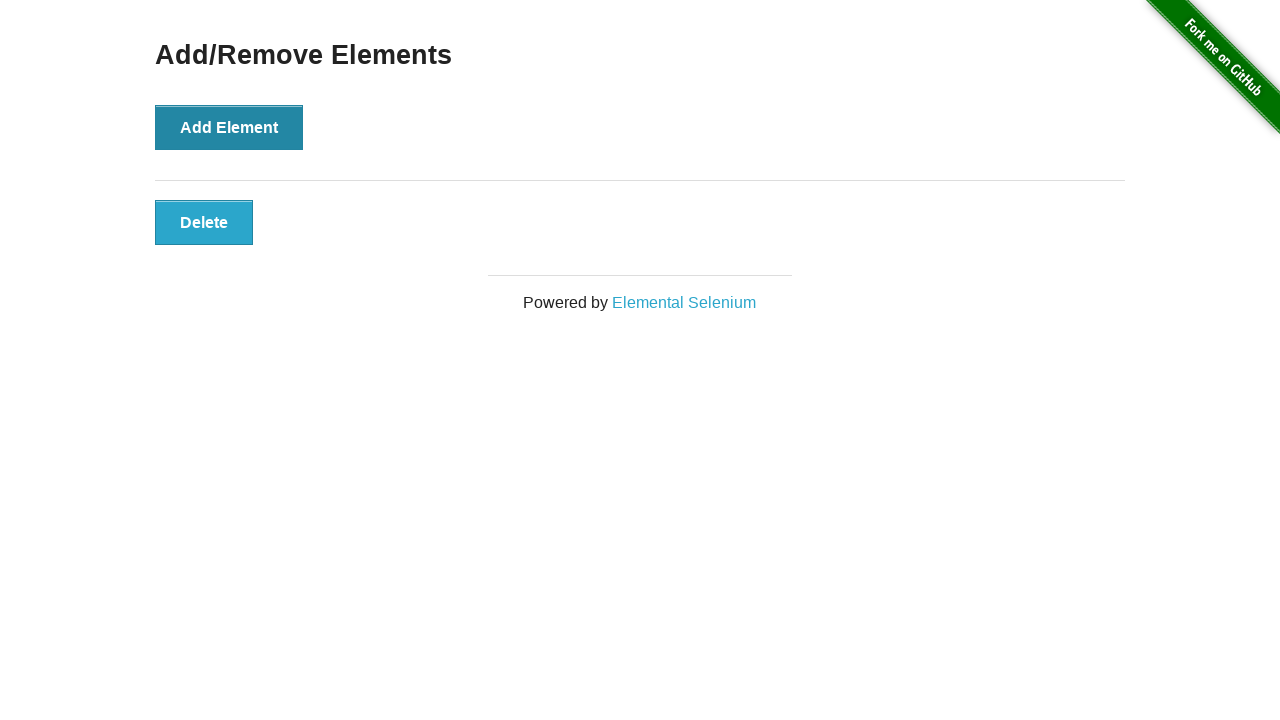

Verified that exactly one Delete button was added
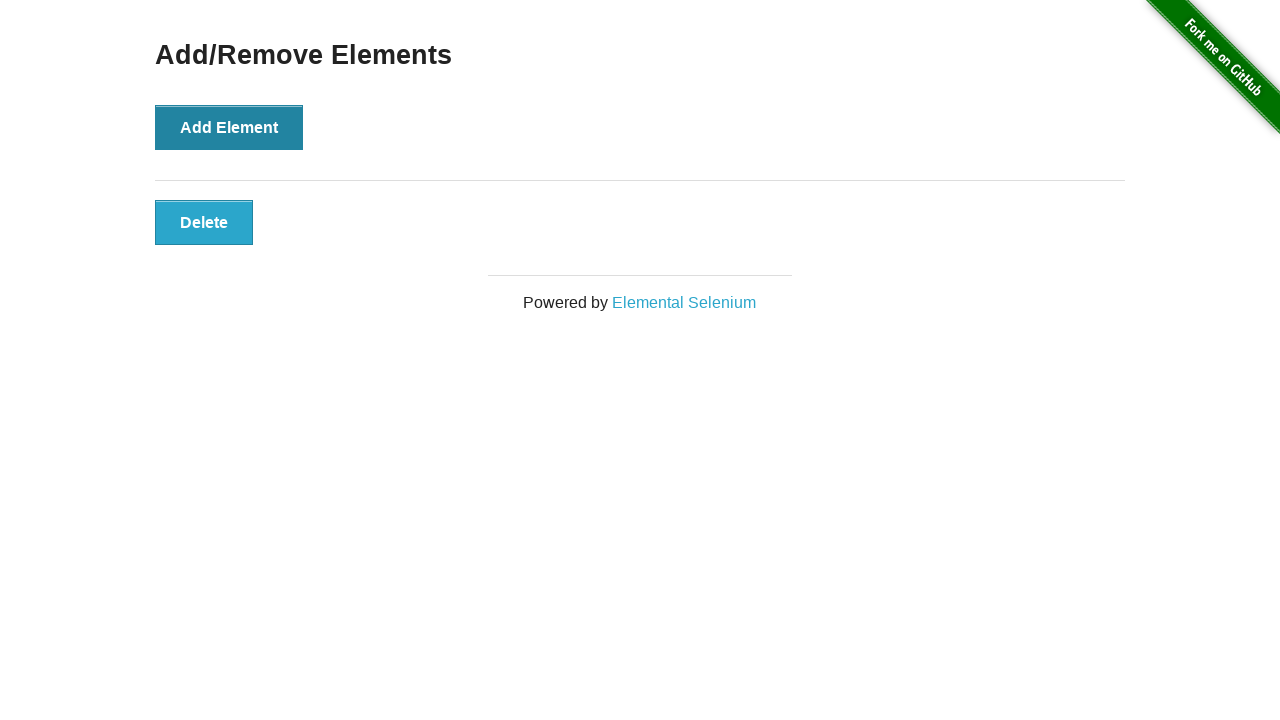

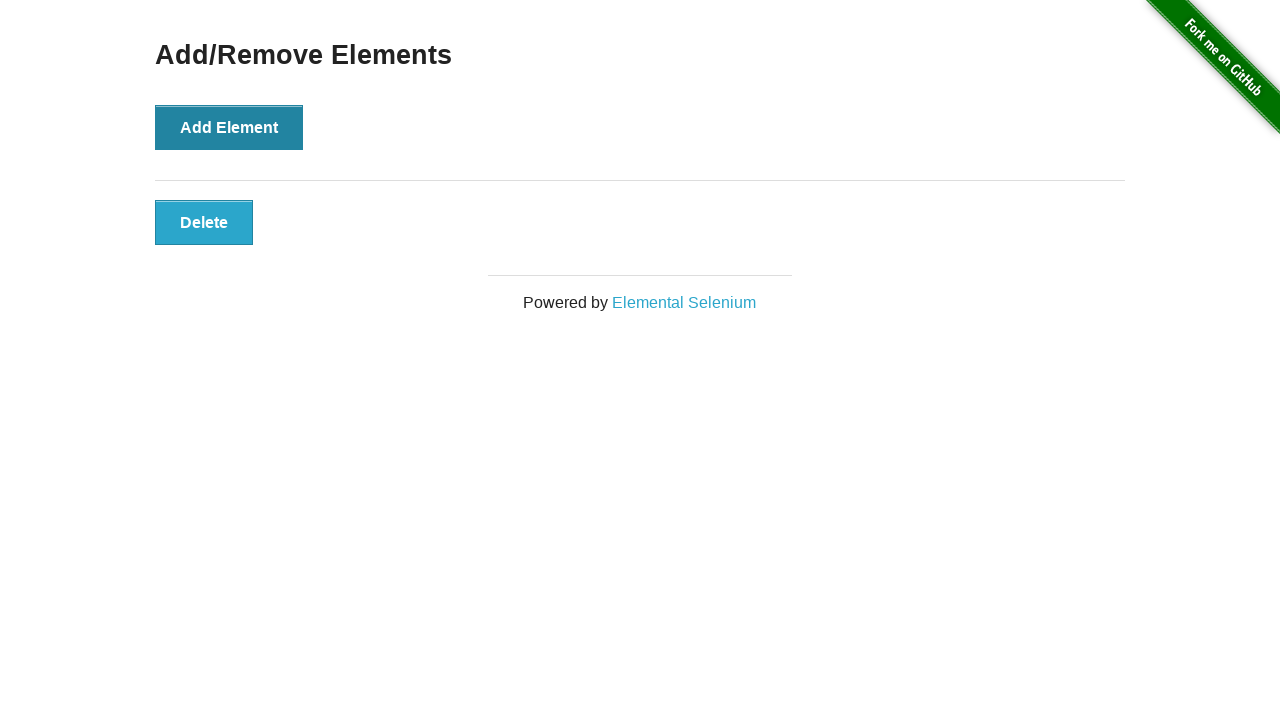